Tests the user registration form by navigating to the register page, filling out all form fields (first name, last name, email, mobile, occupation dropdown, gender radio button, password fields), checking the terms checkbox, and submitting the form.

Starting URL: https://rahulshettyacademy.com/client/

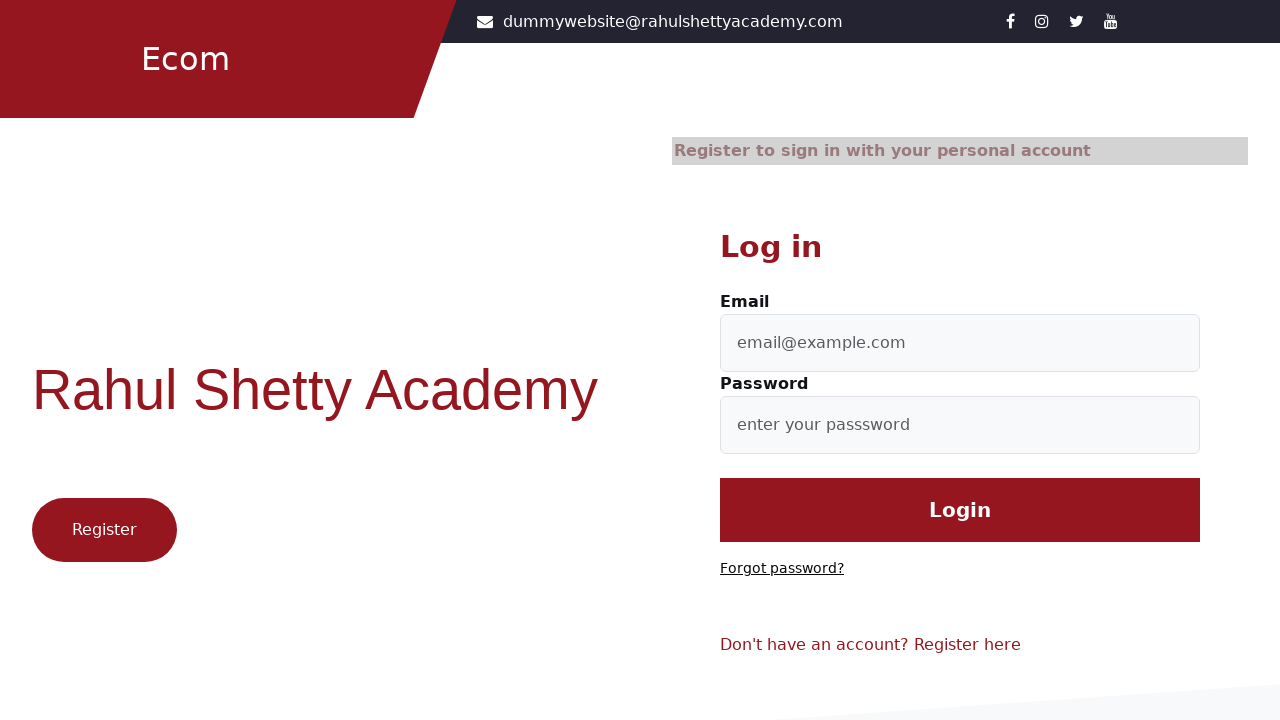

Clicked on register link to navigate to registration page at (104, 530) on [routerlink='/auth/register']
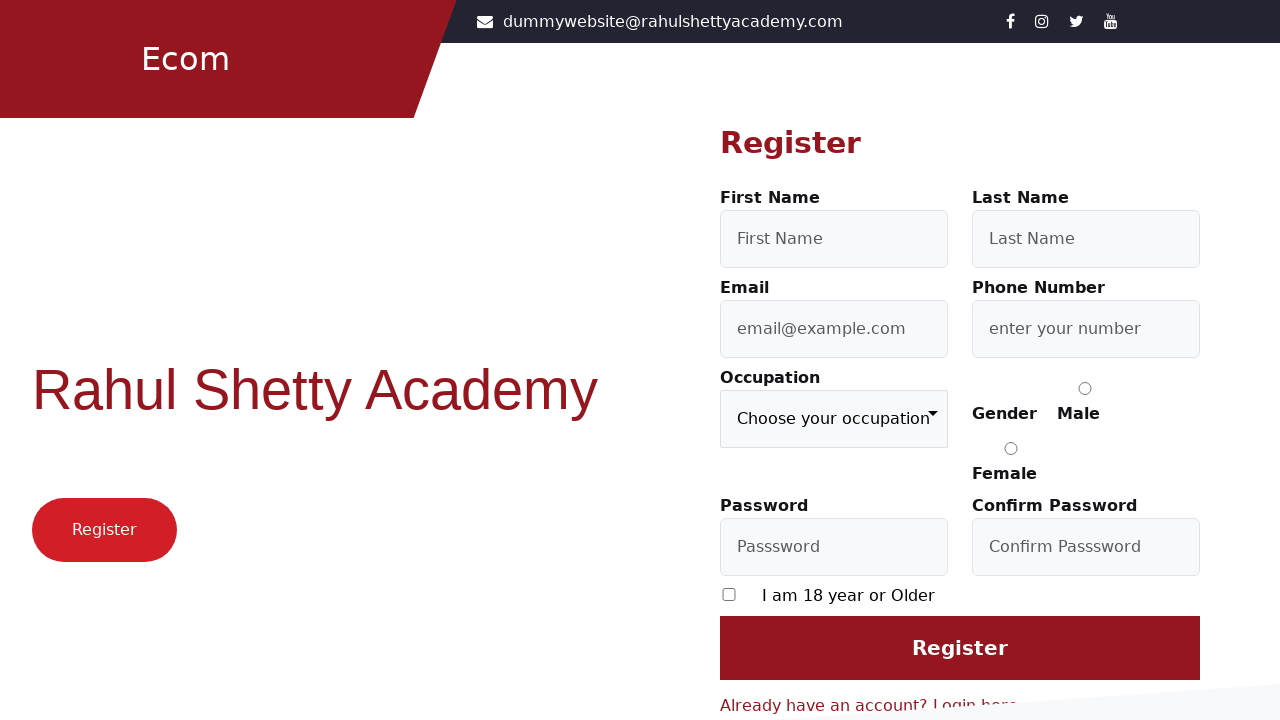

Filled in first name field with 'Marcus' on #firstName
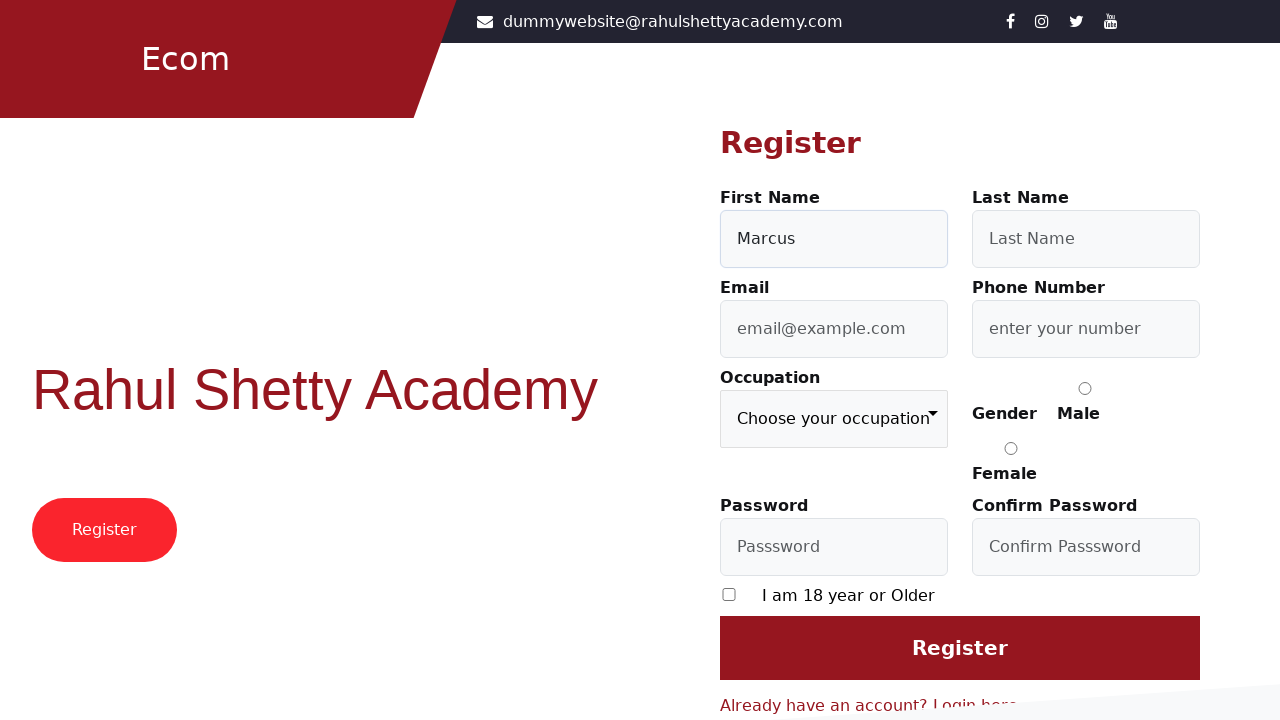

Filled in last name field with 'Rodriguez' on #lastName
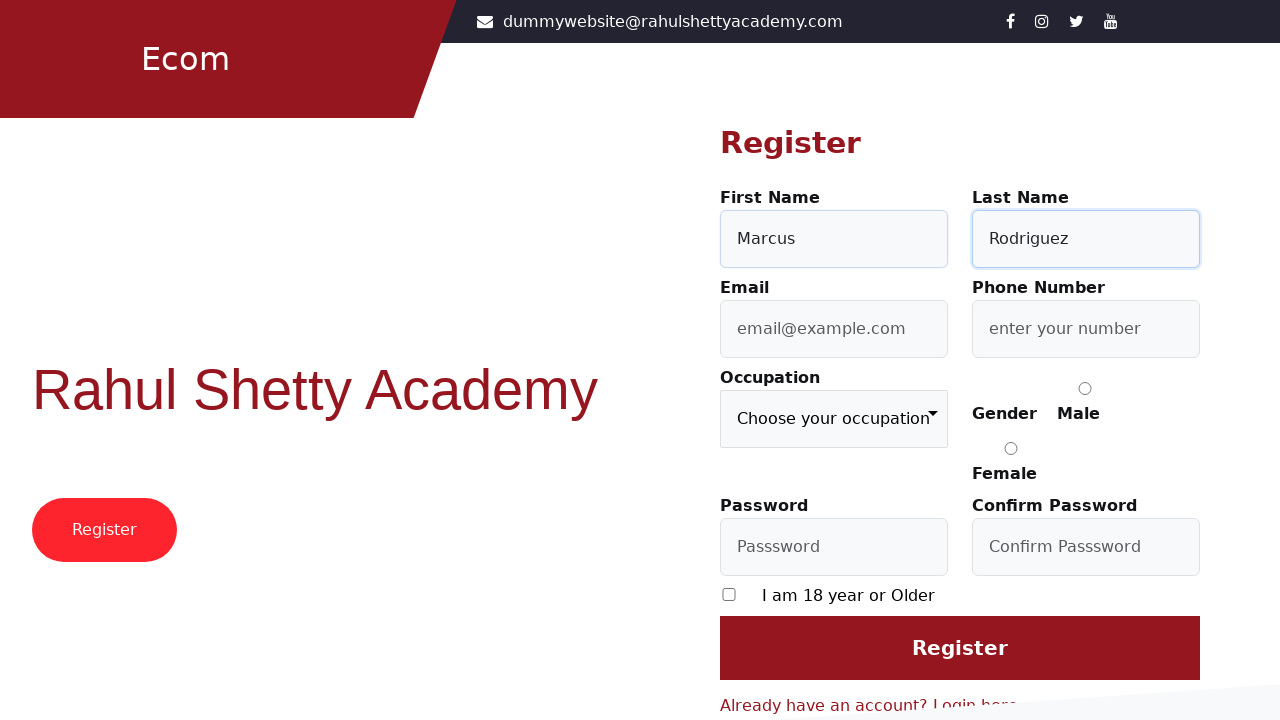

Filled in email field with 'marcus.rodriguez87@testmail.com' on #userEmail
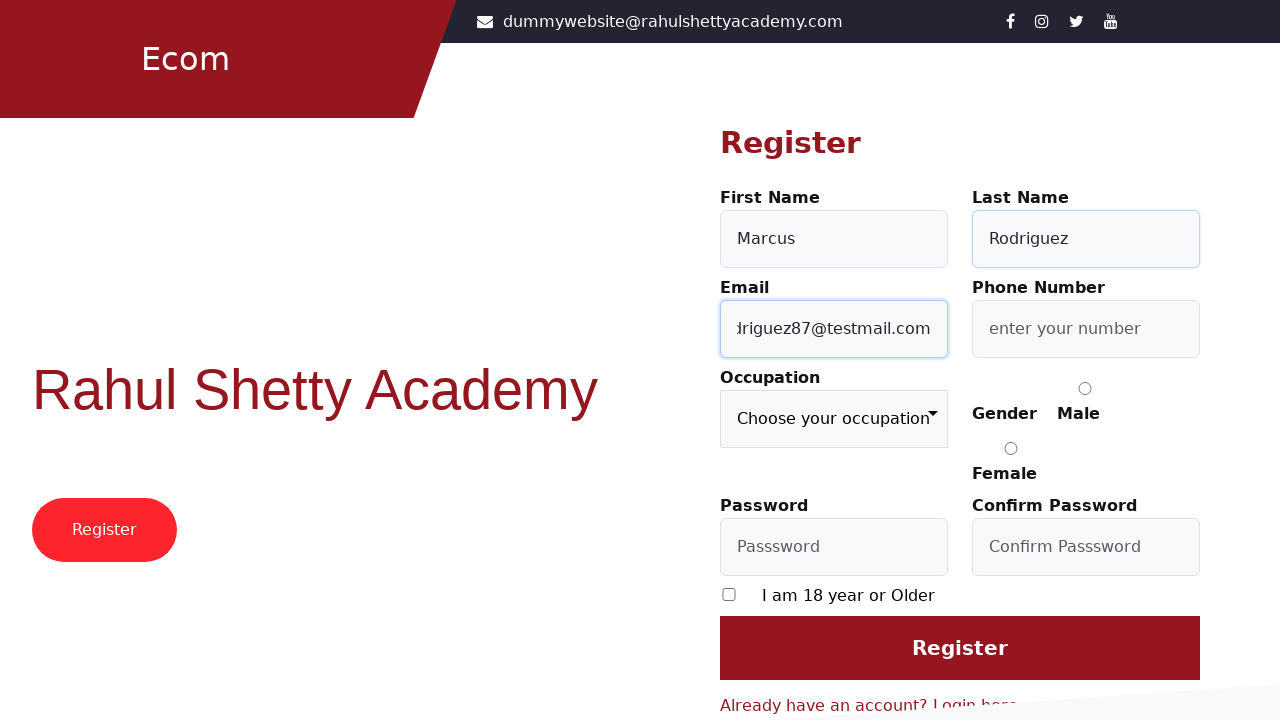

Filled in mobile number field with '5551234567' on #userMobile
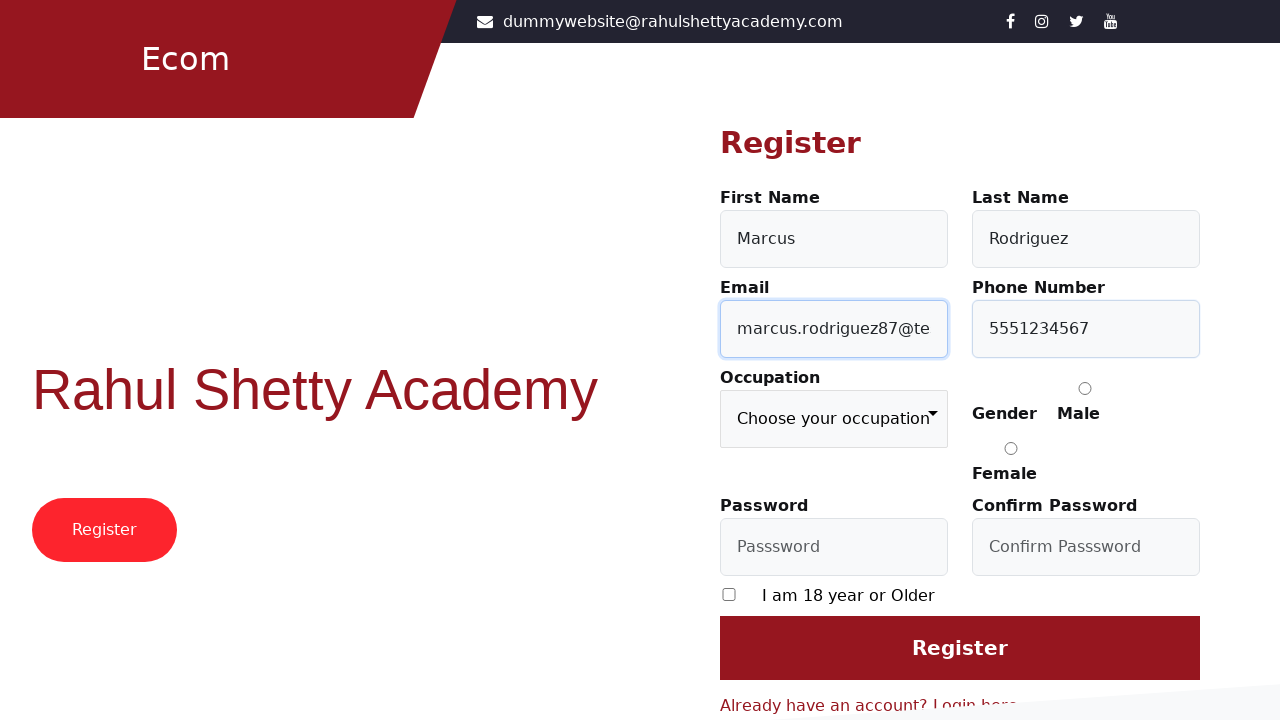

Selected 'Engineer' from occupation dropdown on select.custom-select
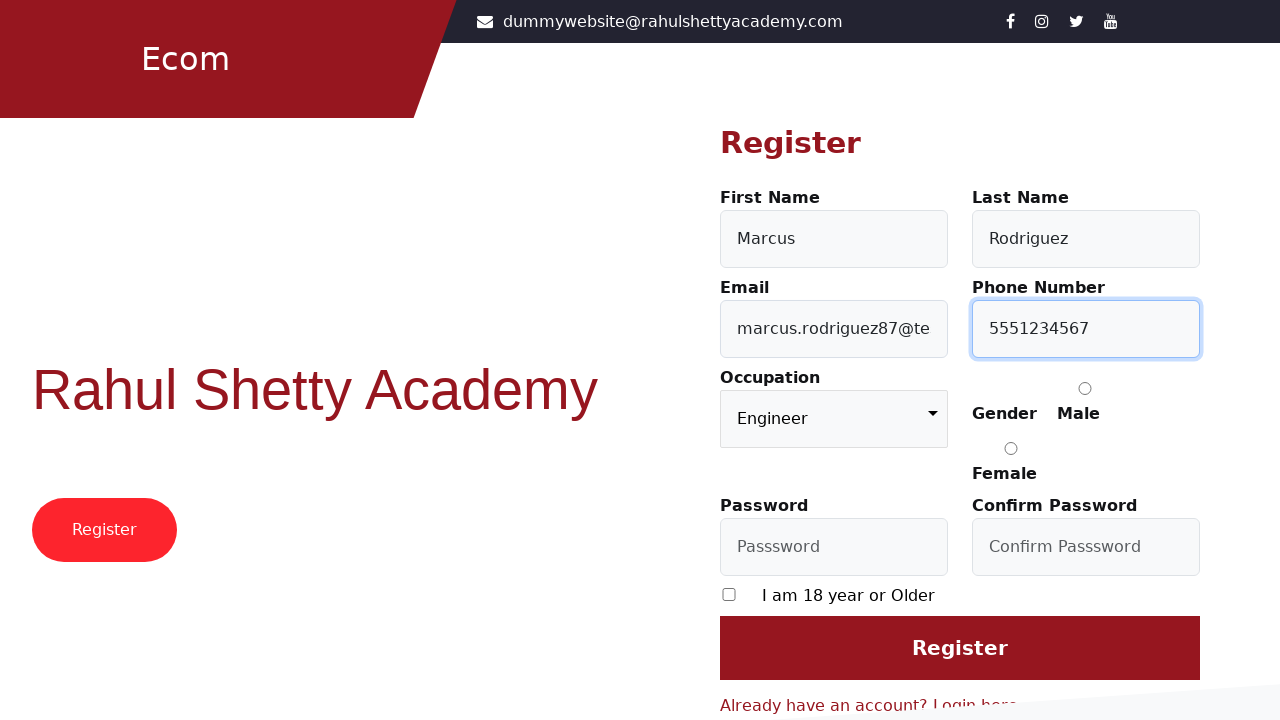

Selected 'Male' gender radio button at (1085, 388) on [value='Male']
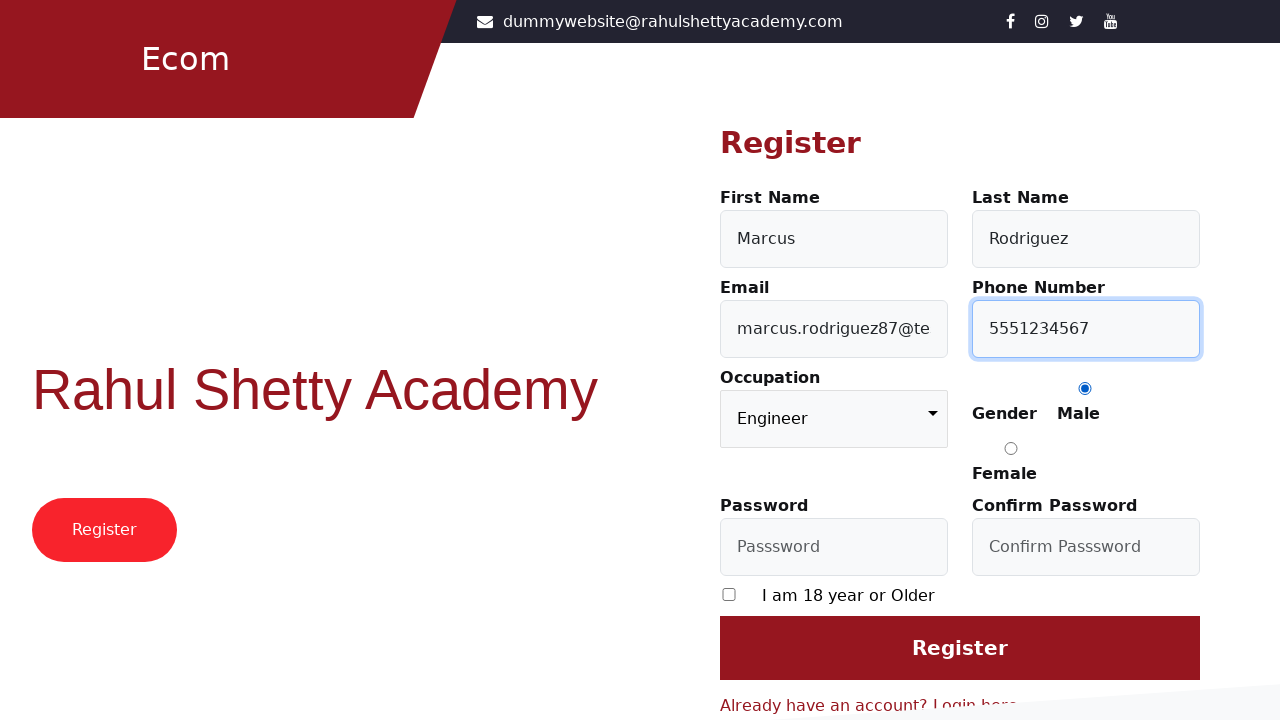

Filled in password field with 'SecurePass123' on #userPassword
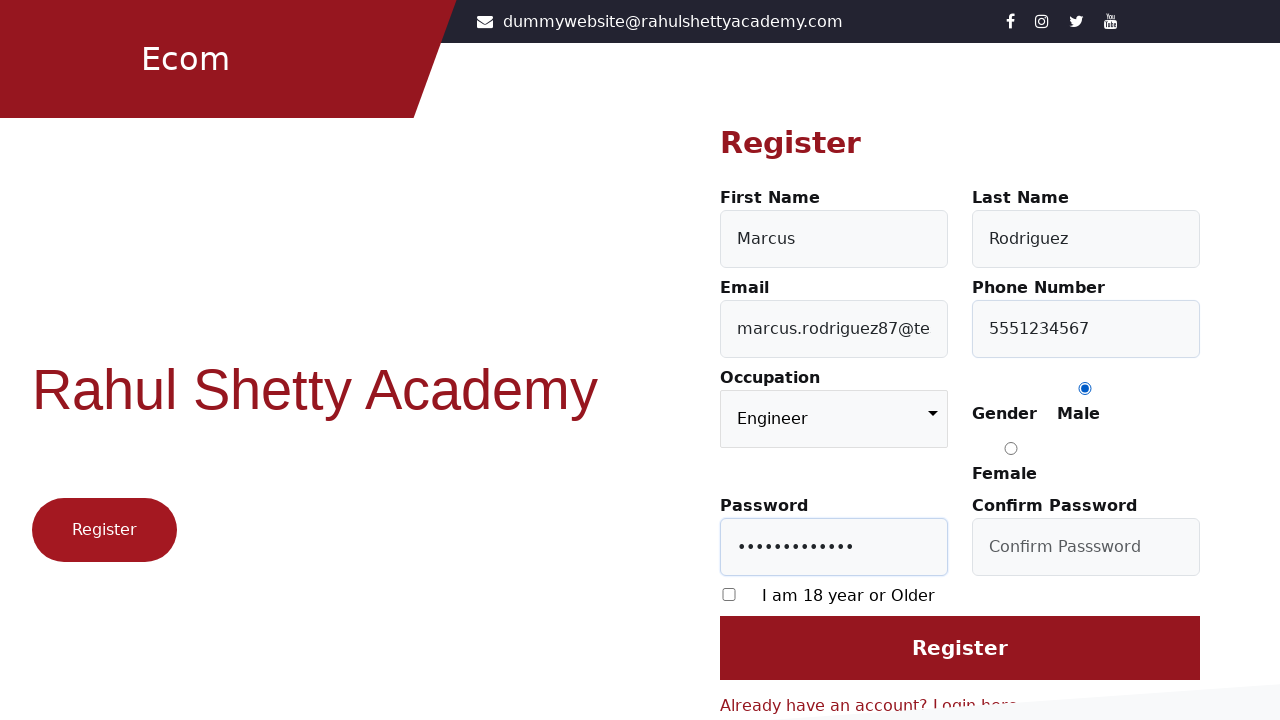

Filled in confirm password field with 'SecurePass123' on #confirmPassword
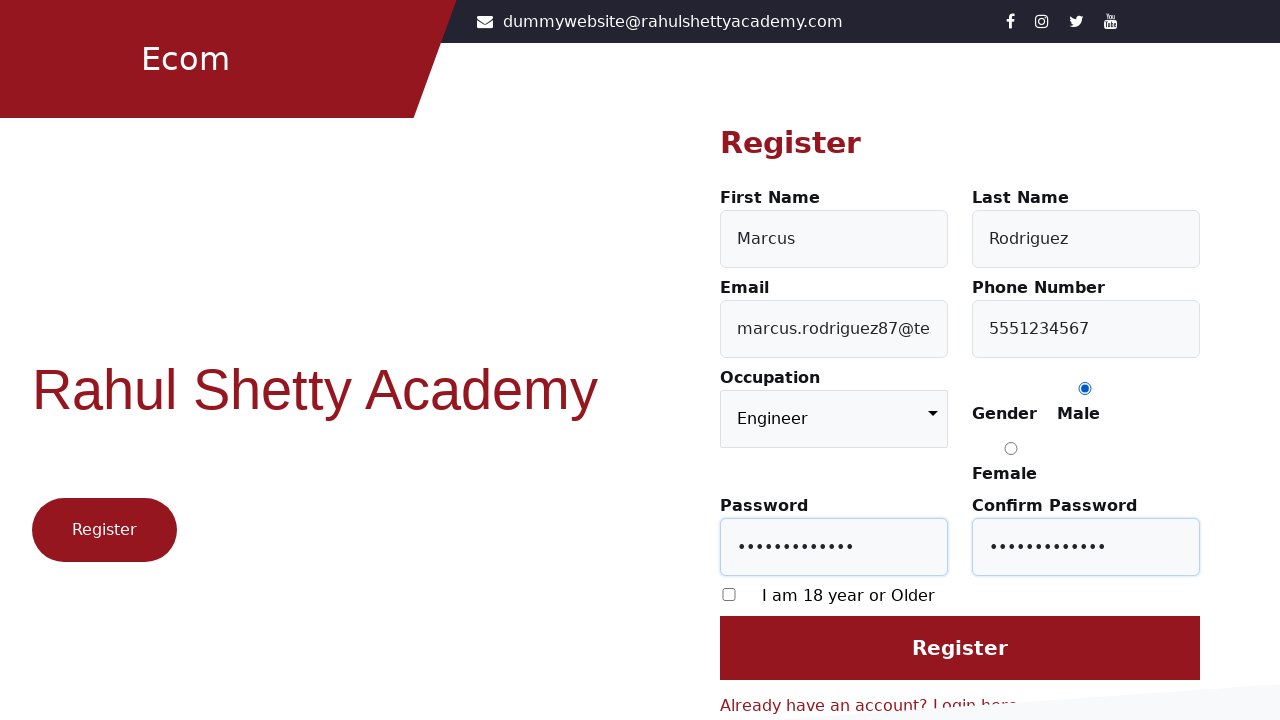

Checked the terms and conditions checkbox at (729, 594) on [type='checkbox']
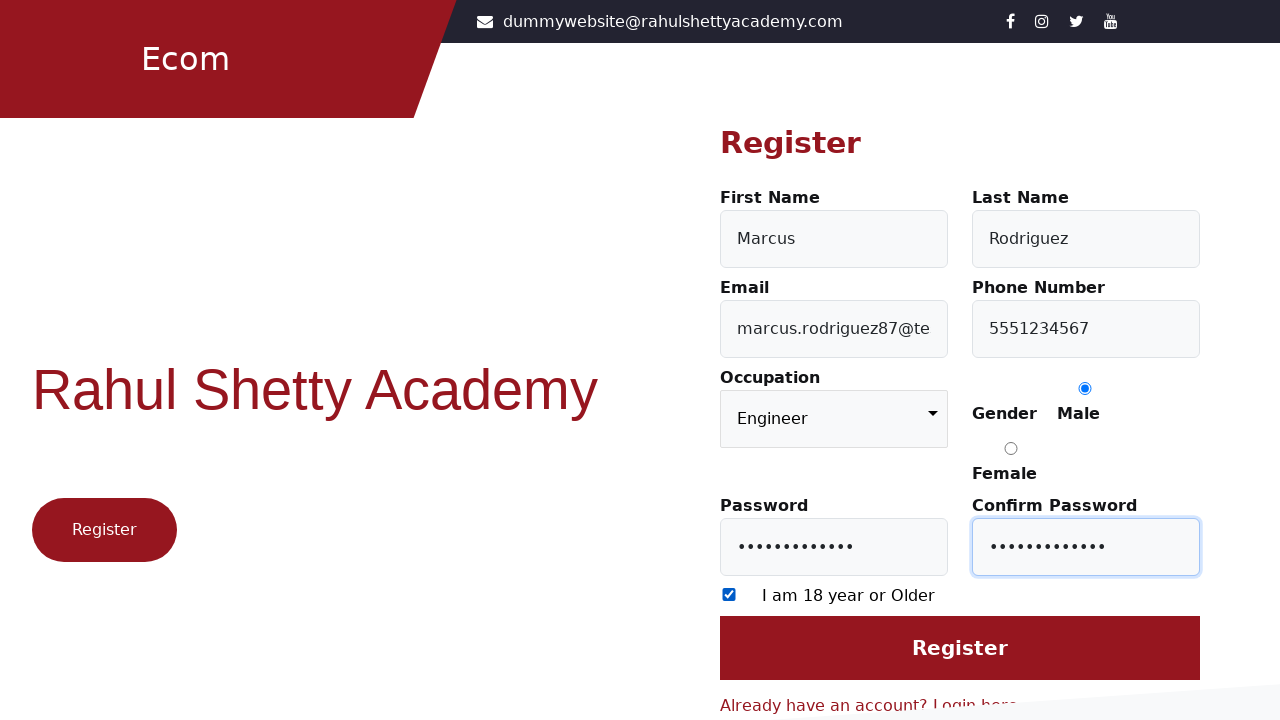

Clicked register button to submit the form at (960, 648) on #login
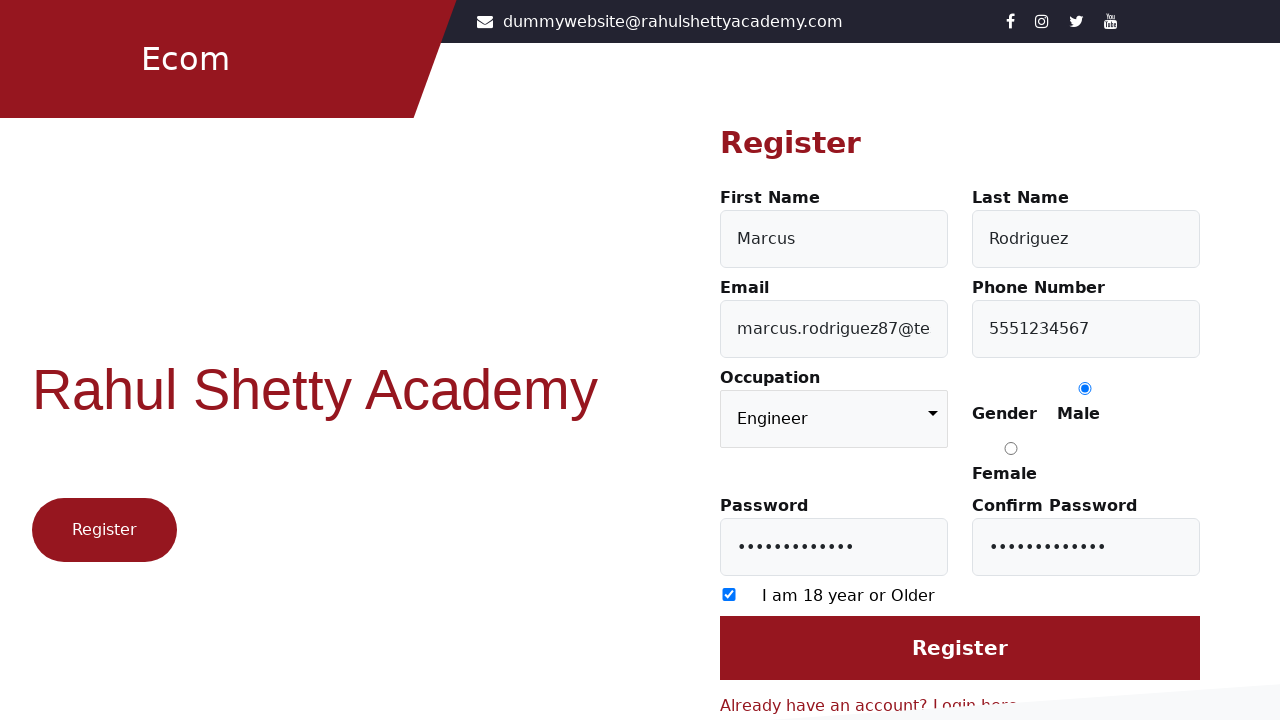

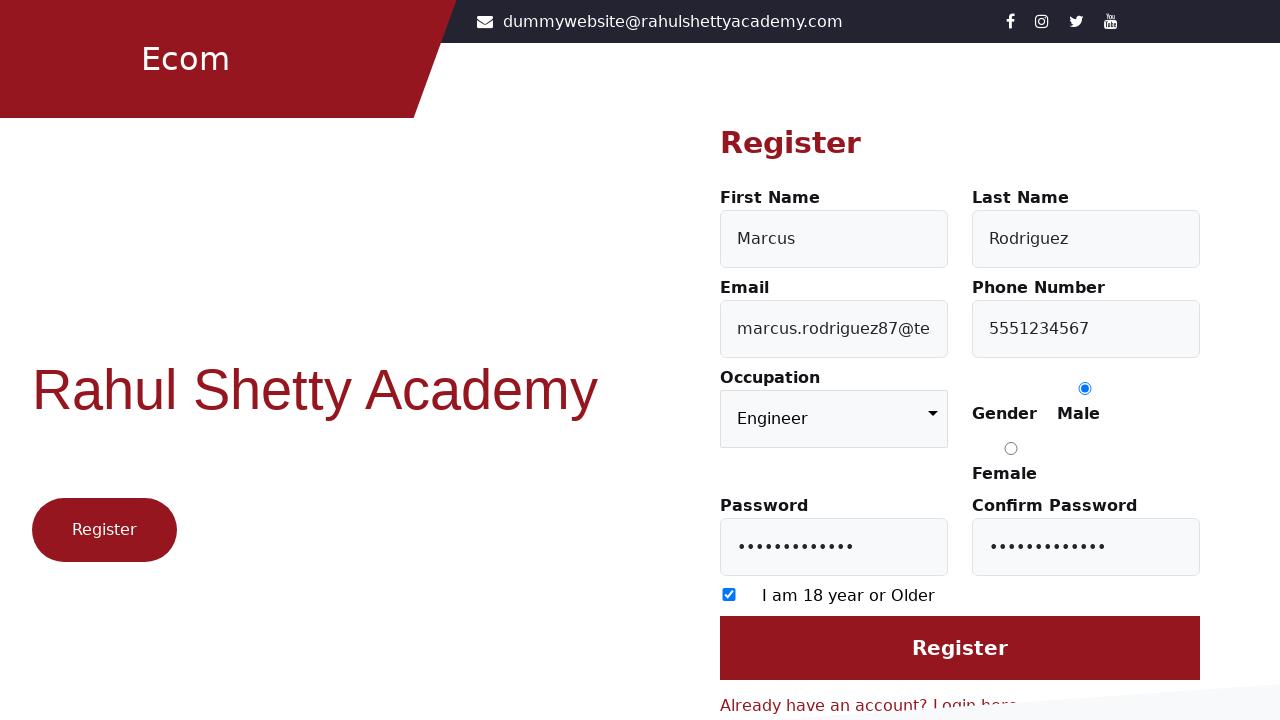